Tests hover functionality by hovering over an image element and retrieving the text that appears on hover

Starting URL: https://the-internet.herokuapp.com/hovers

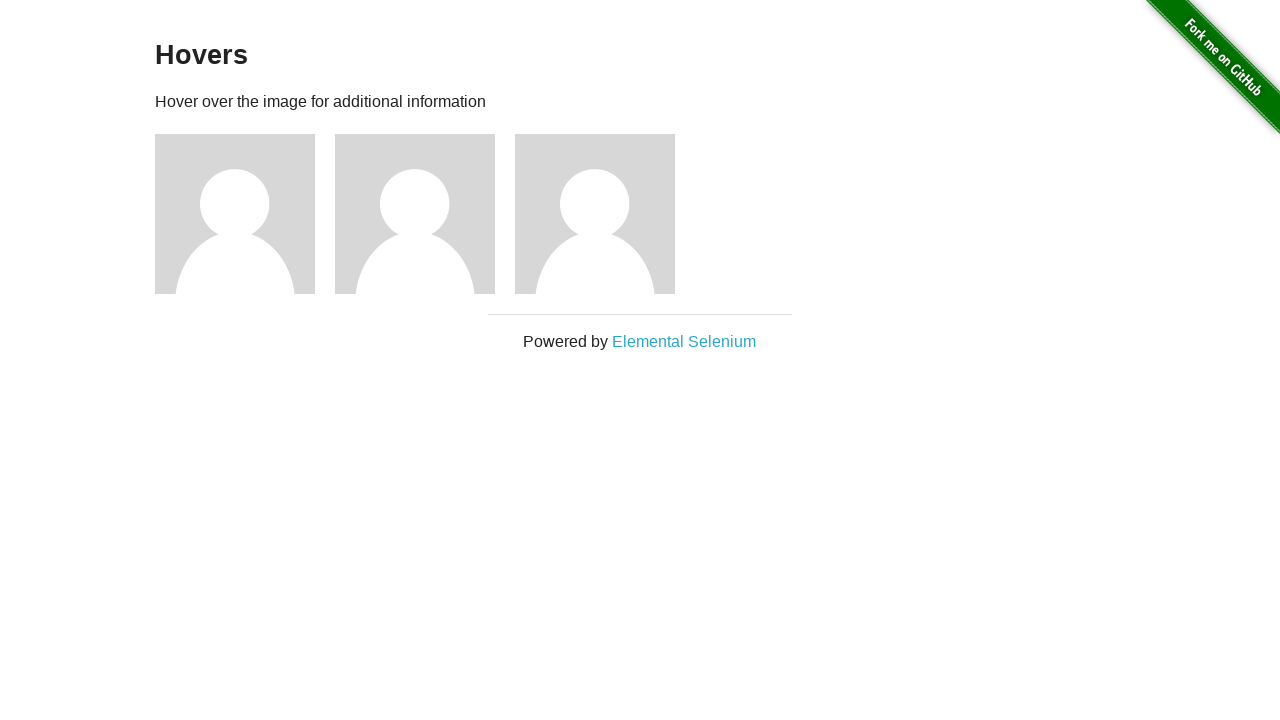

Hovered over the first user image element at (245, 214) on (//div[@class='figure'])[1]
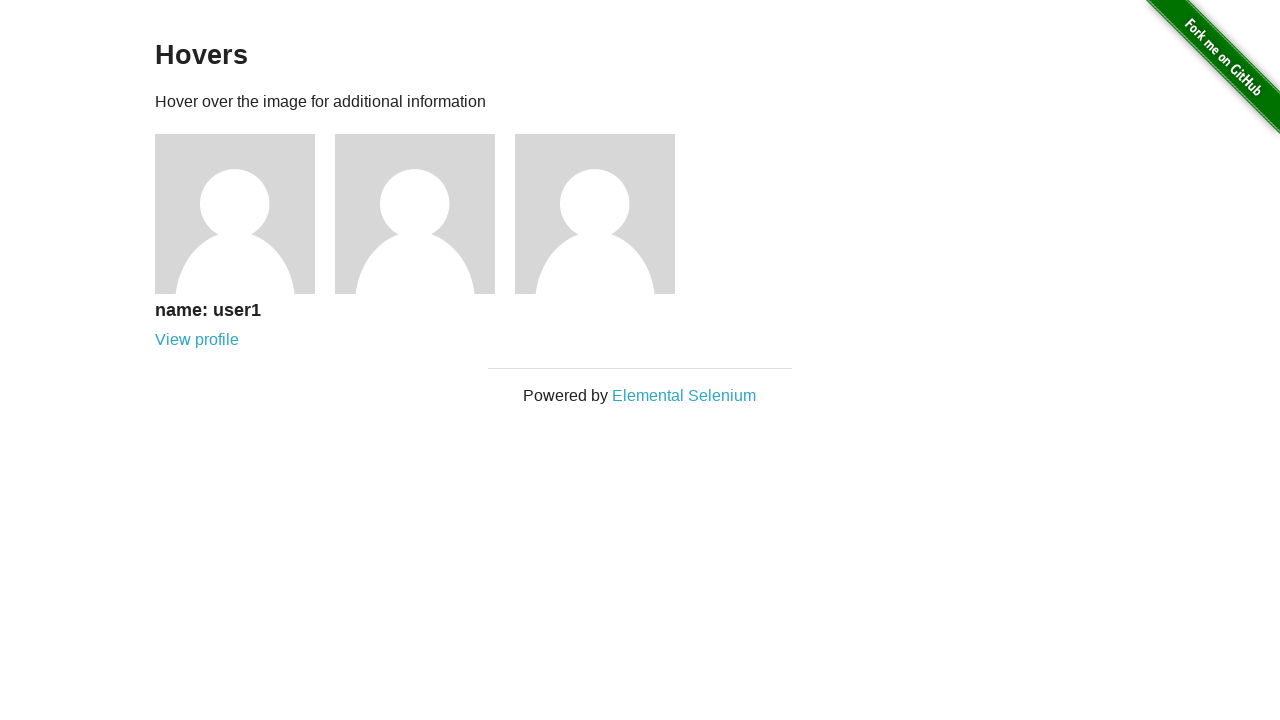

Retrieved hover text: name: user1
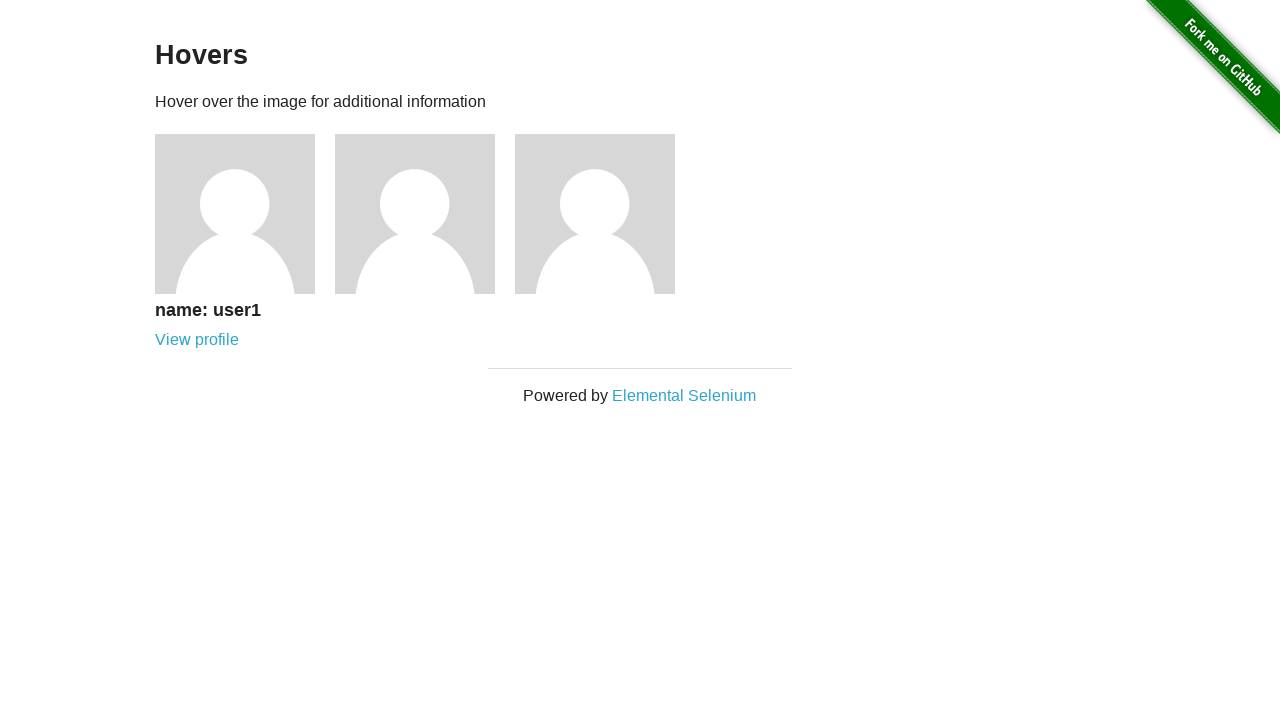

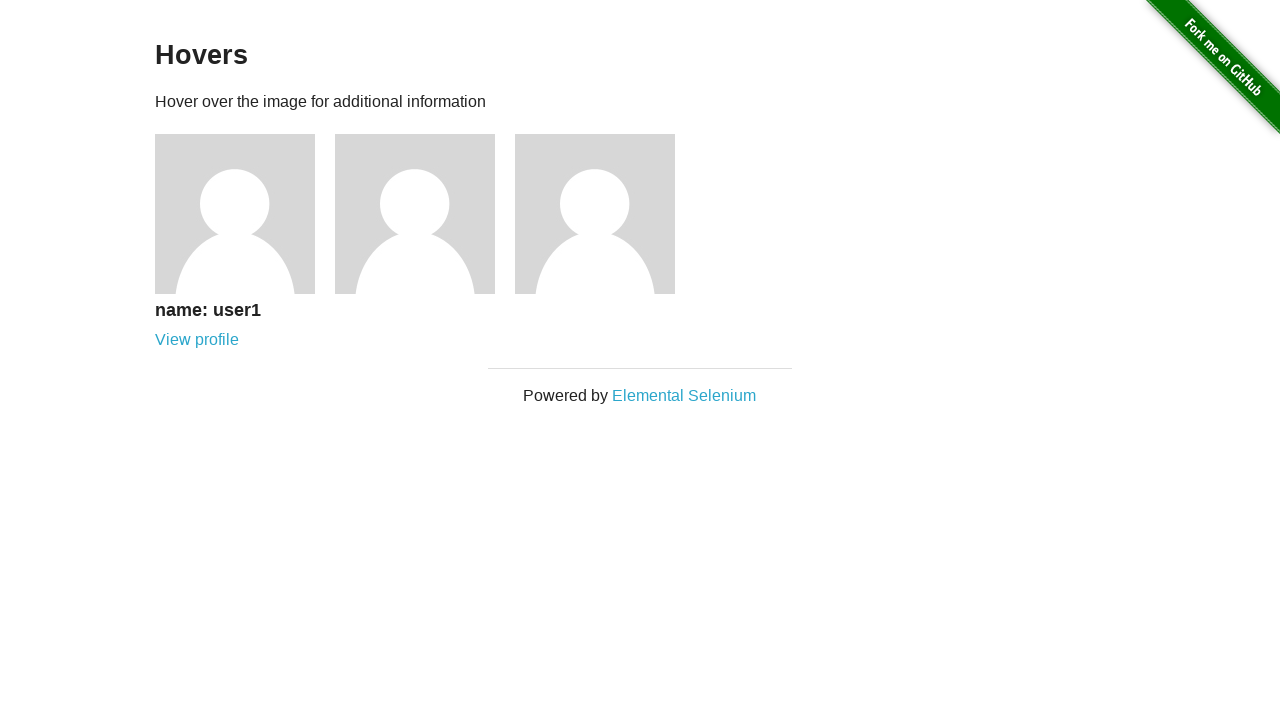